Searches for a company by TIN (Tax Identification Number) on the Russian Federal Tax Service EGRUL website by entering the TIN in the search field and clicking the search button to retrieve company information.

Starting URL: https://egrul.nalog.ru/index.html

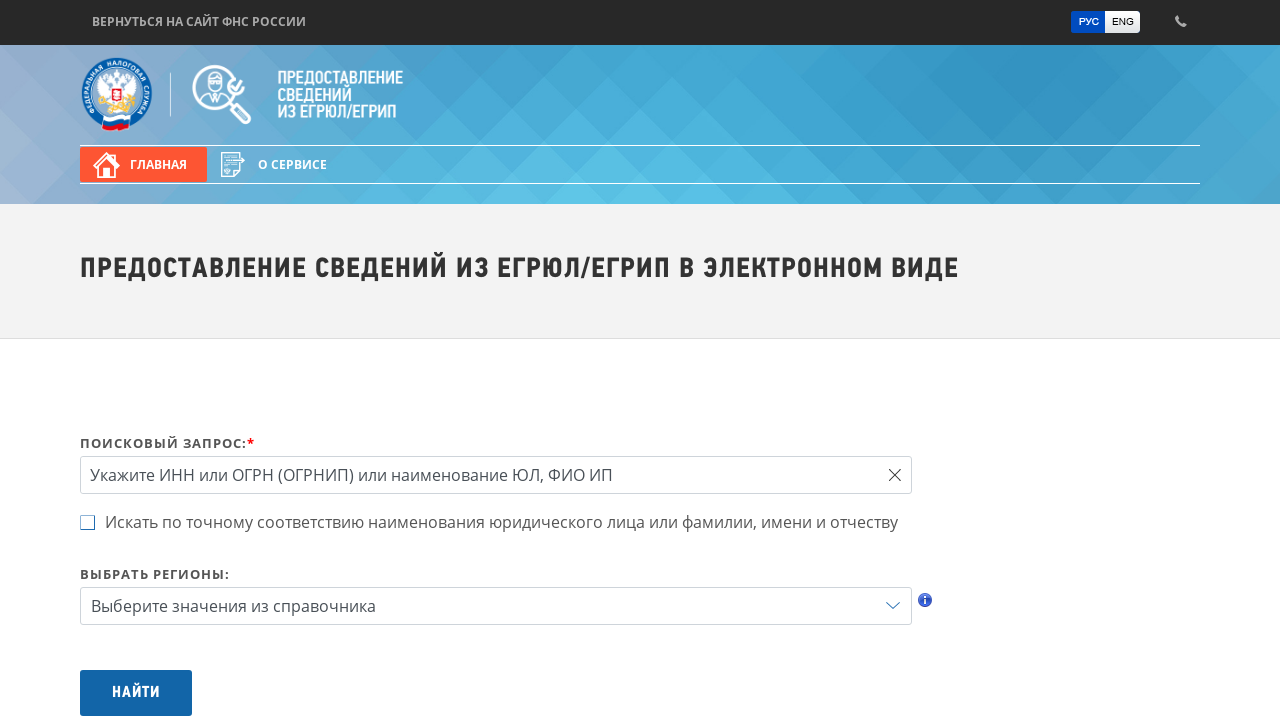

Filled TIN search field with '7707083893' on #query
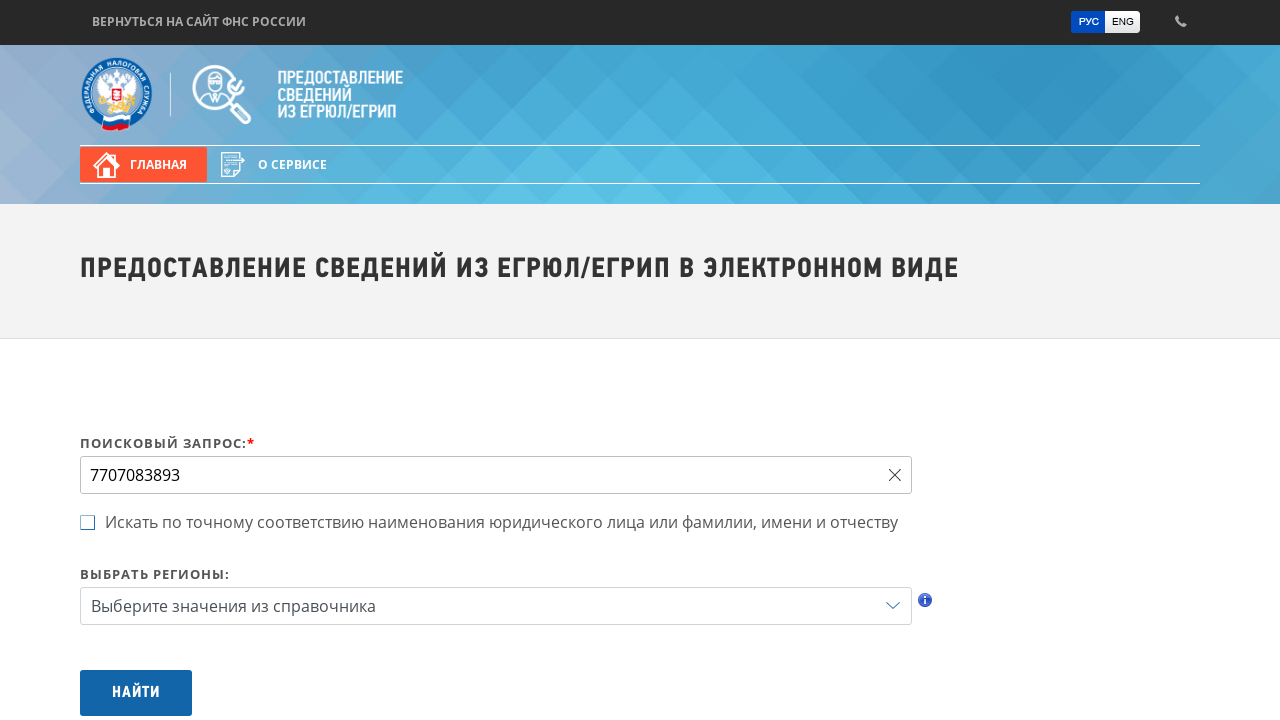

Clicked search button to retrieve company information at (136, 693) on #btnSearch
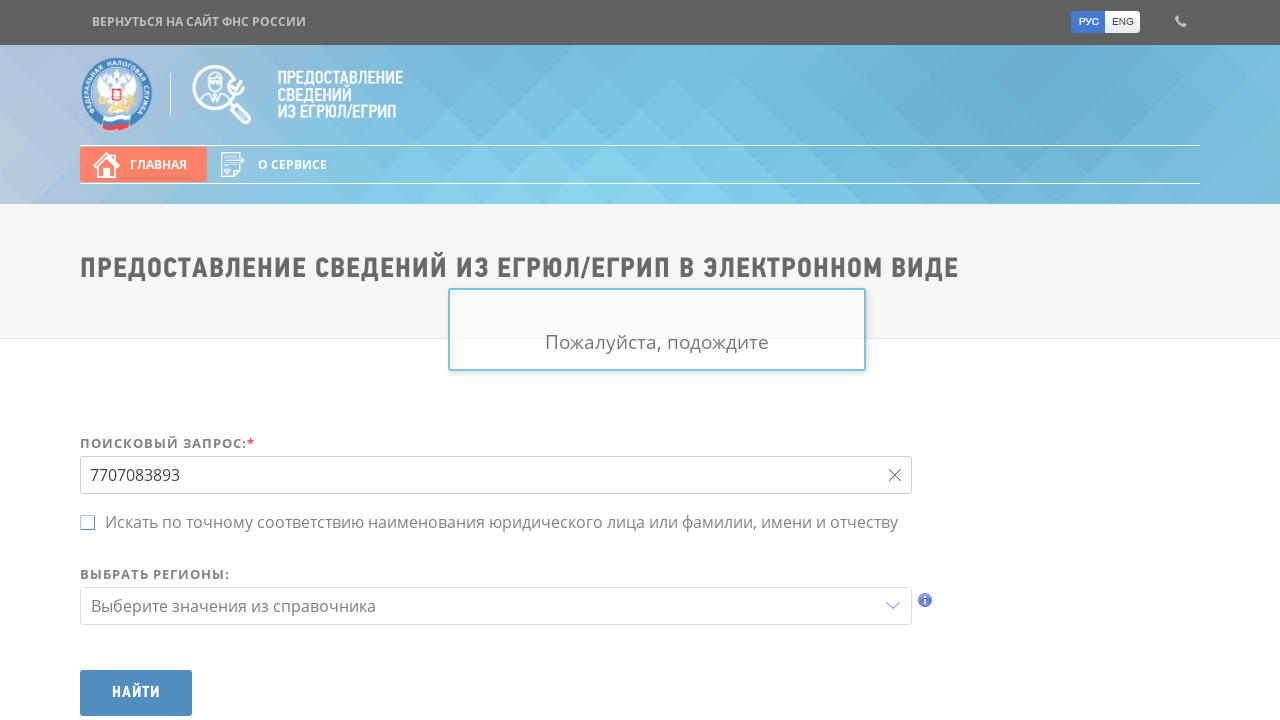

Search results loaded successfully
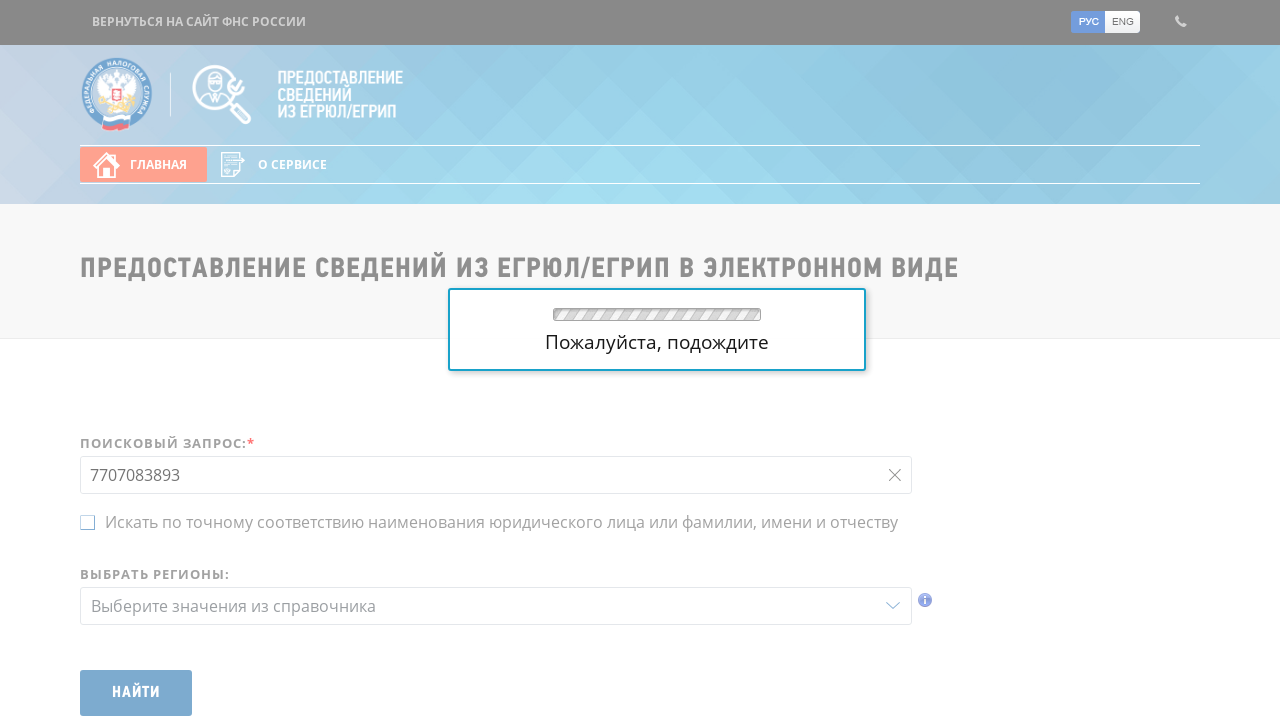

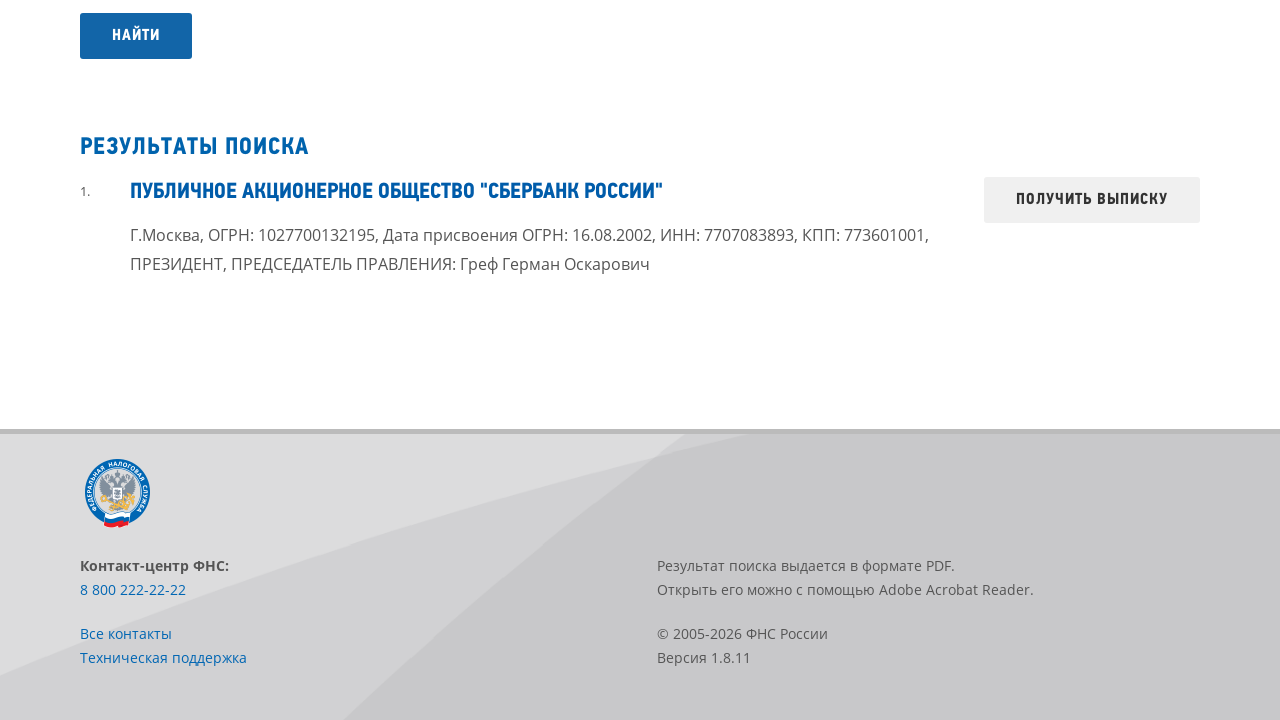